Tests a signup form by filling in first name, last name, and email fields, then submitting the form and verifying success

Starting URL: http://secure-retreat-92358.herokuapp.com/

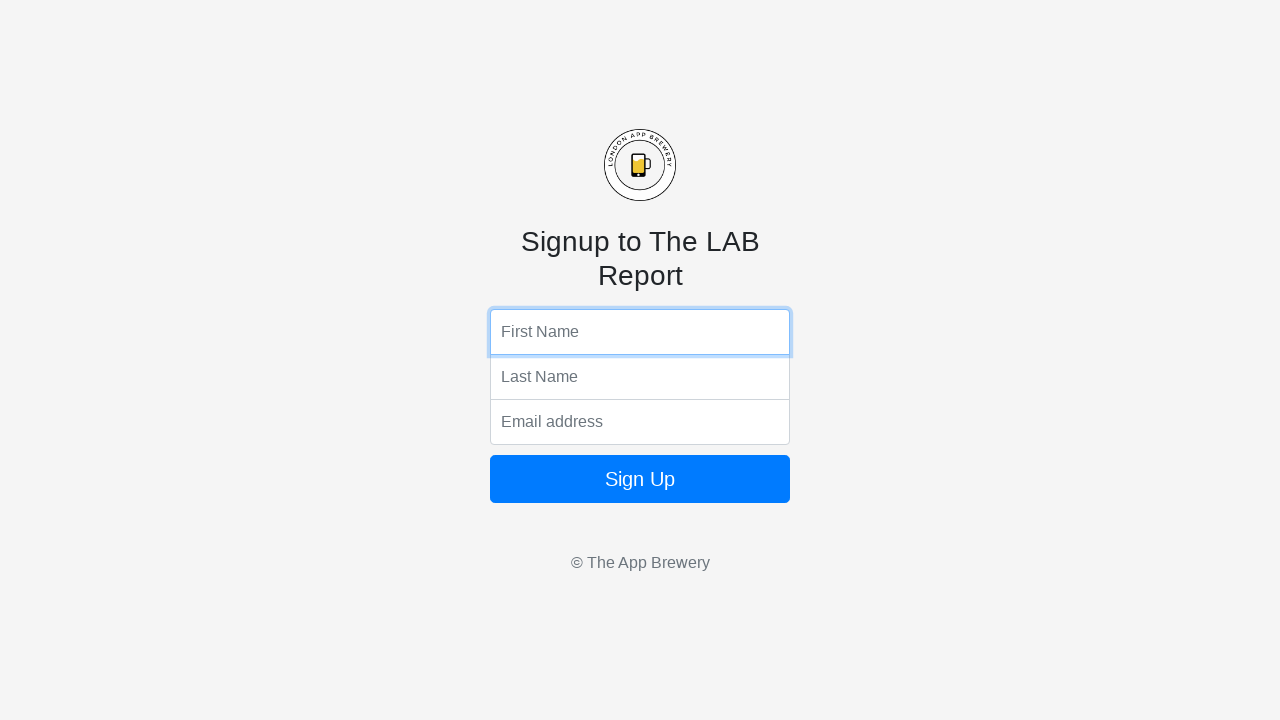

Filled first name field with 'gloria' on input[name='fName']
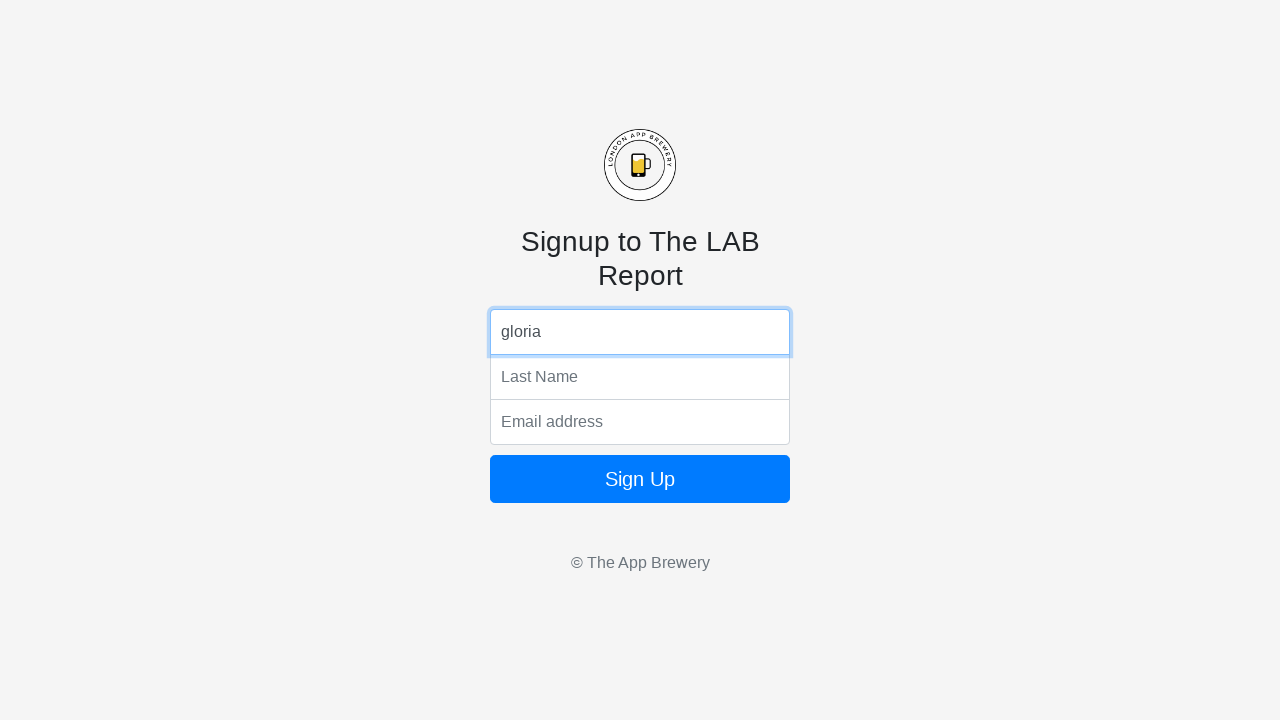

Filled last name field with 'cheung' on input[name='lName']
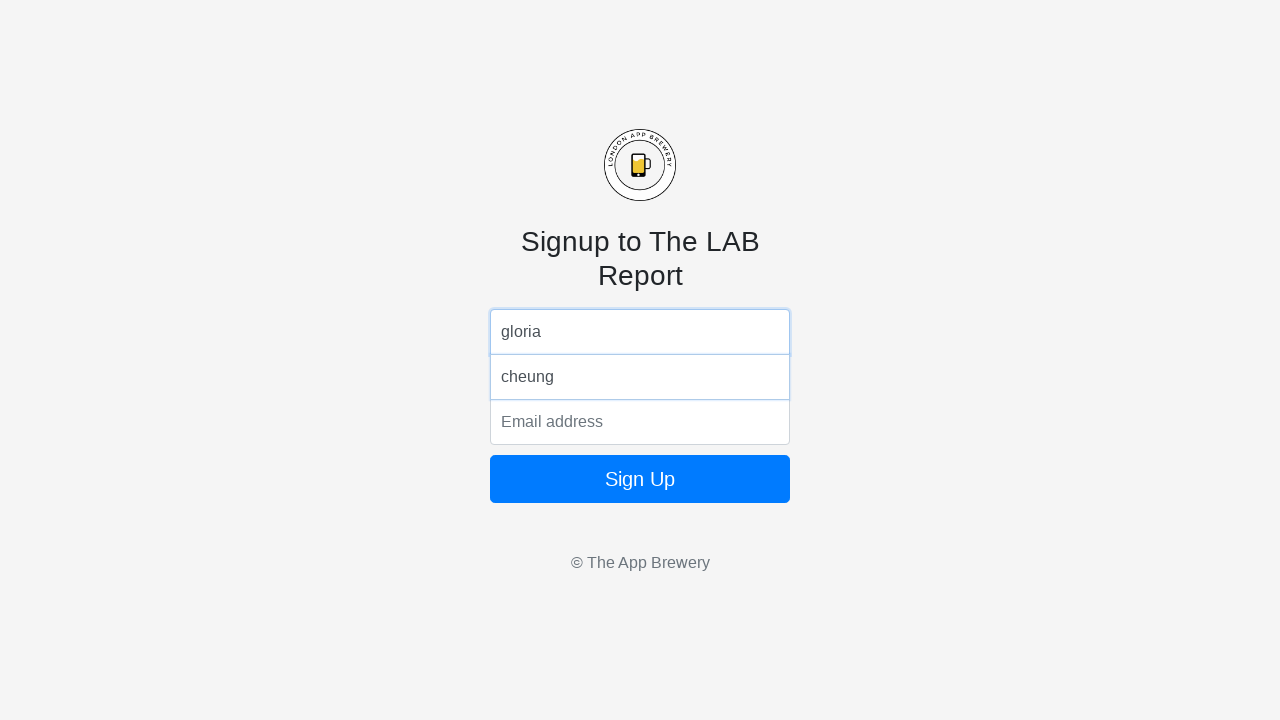

Filled email field with 'test@gmail.com' on input[name='email']
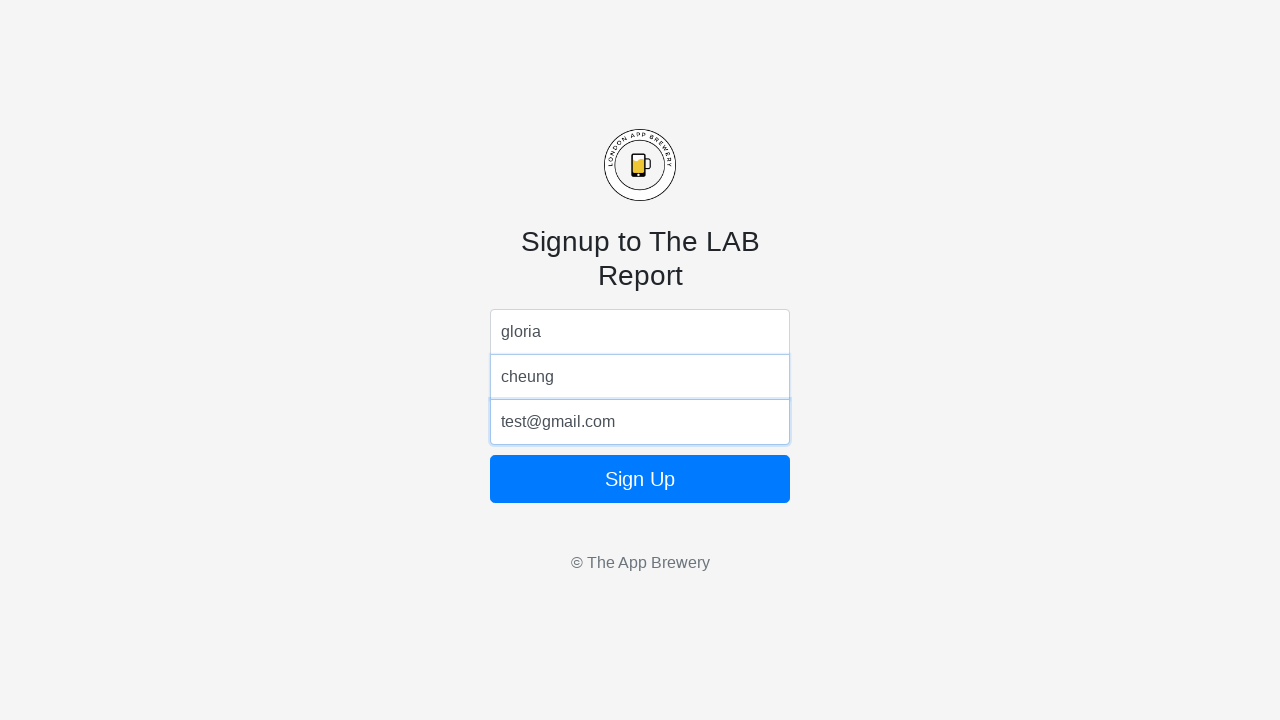

Clicked submit button to submit signup form at (640, 479) on button
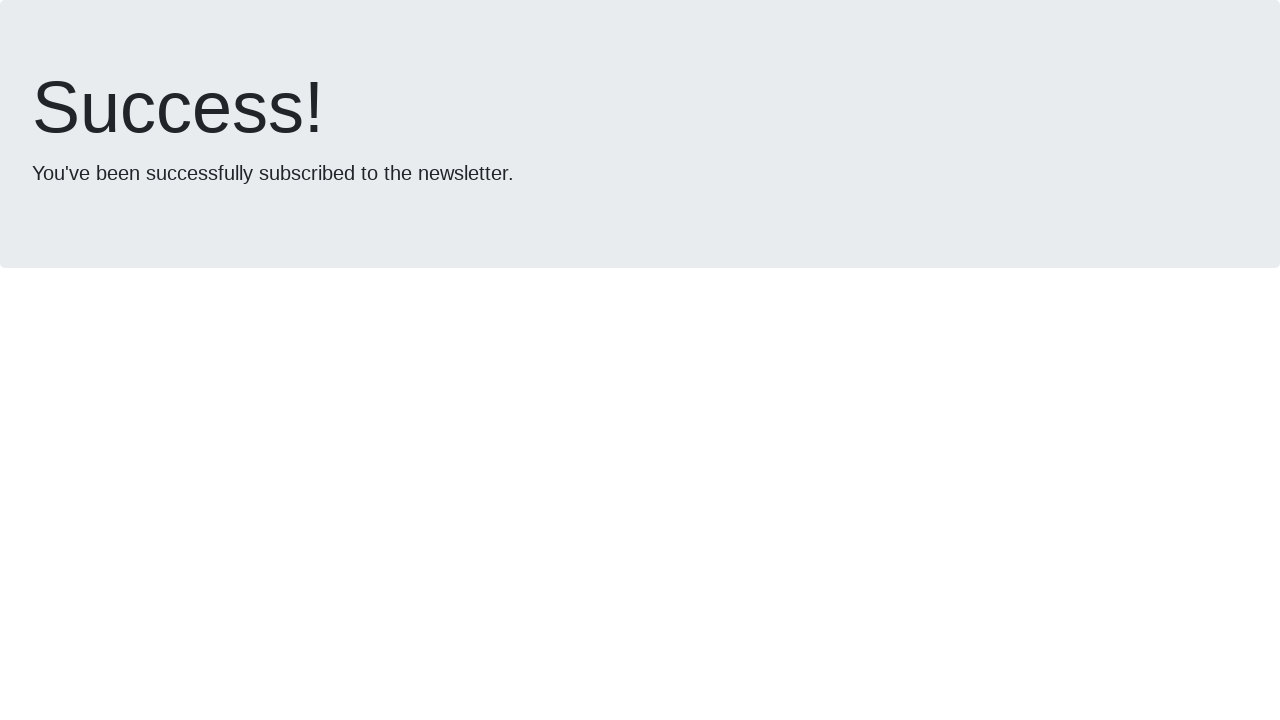

Success page loaded with h1 element present
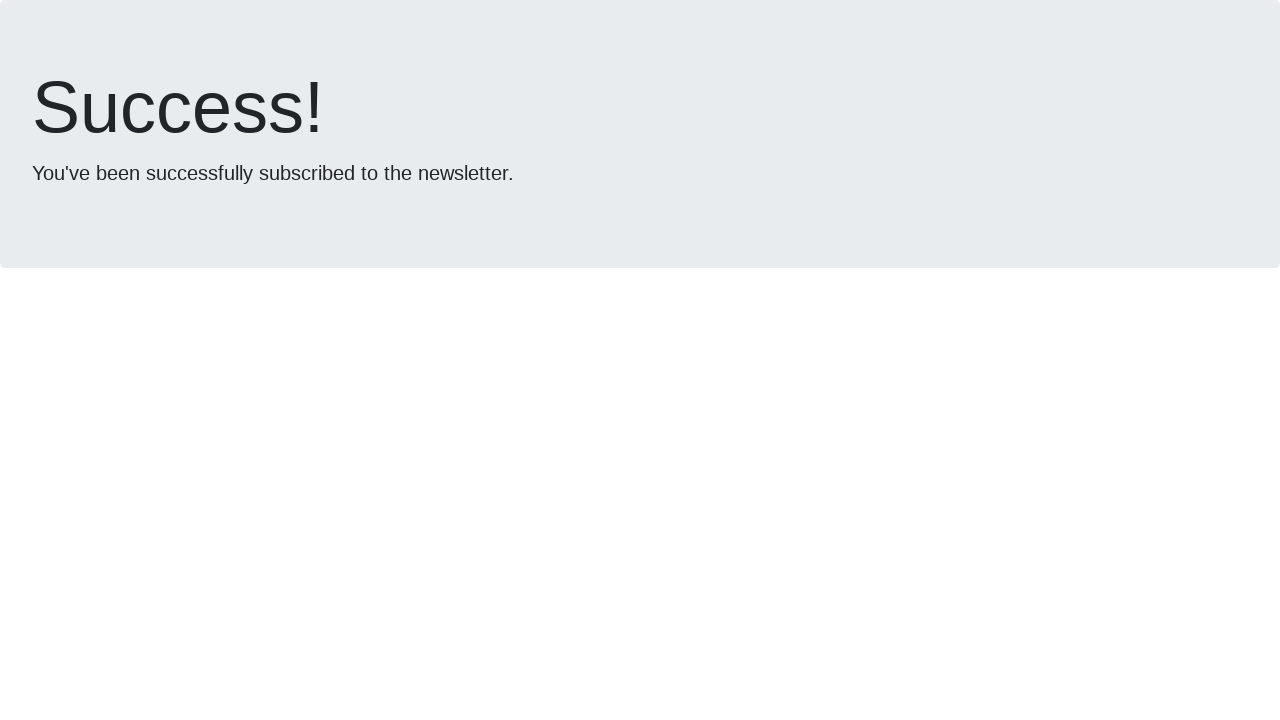

Verified success message 'Success!' is displayed
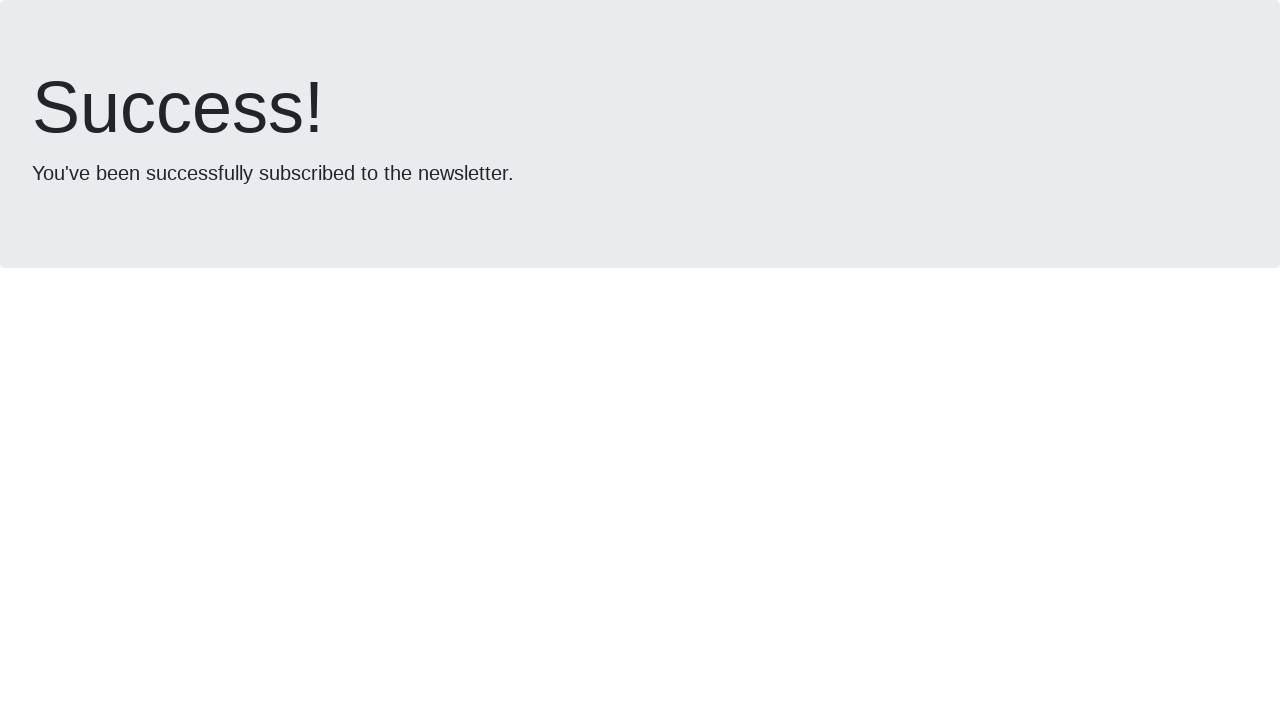

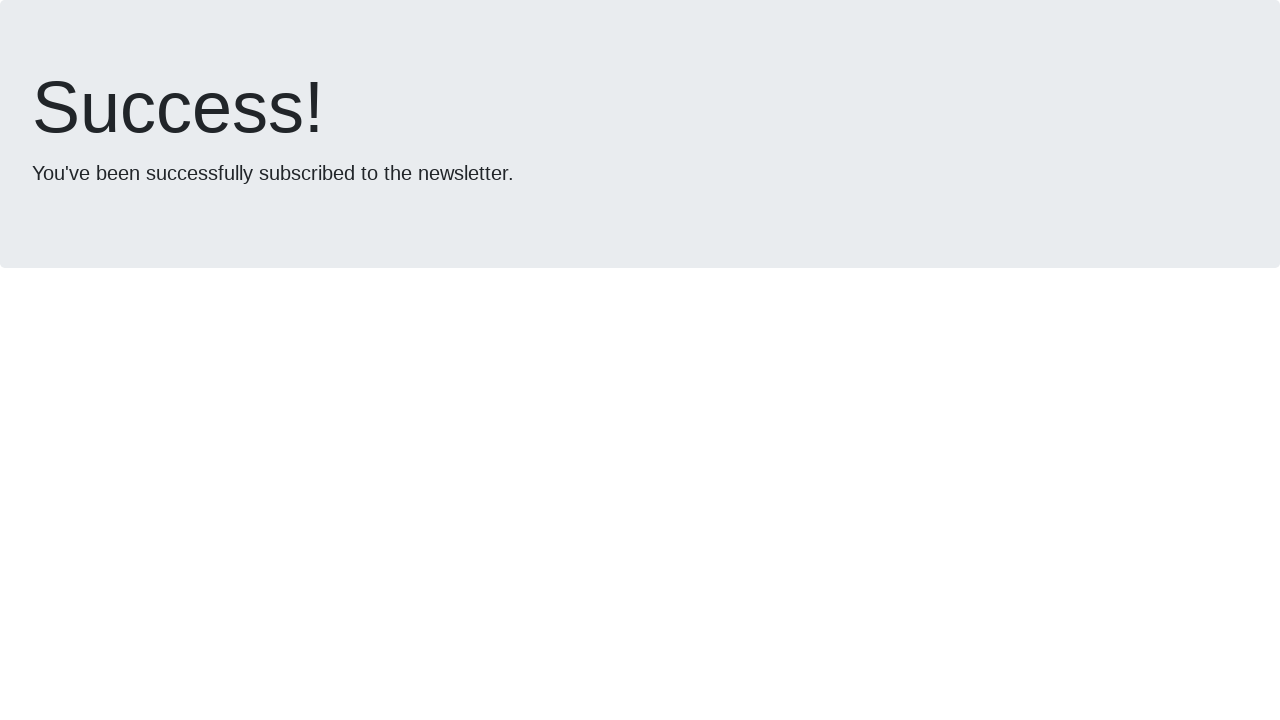